Tests browser confirmation alert handling by clicking a button to trigger an alert, dismissing it, and verifying the result message is displayed.

Starting URL: https://training-support.net/webelements/alerts

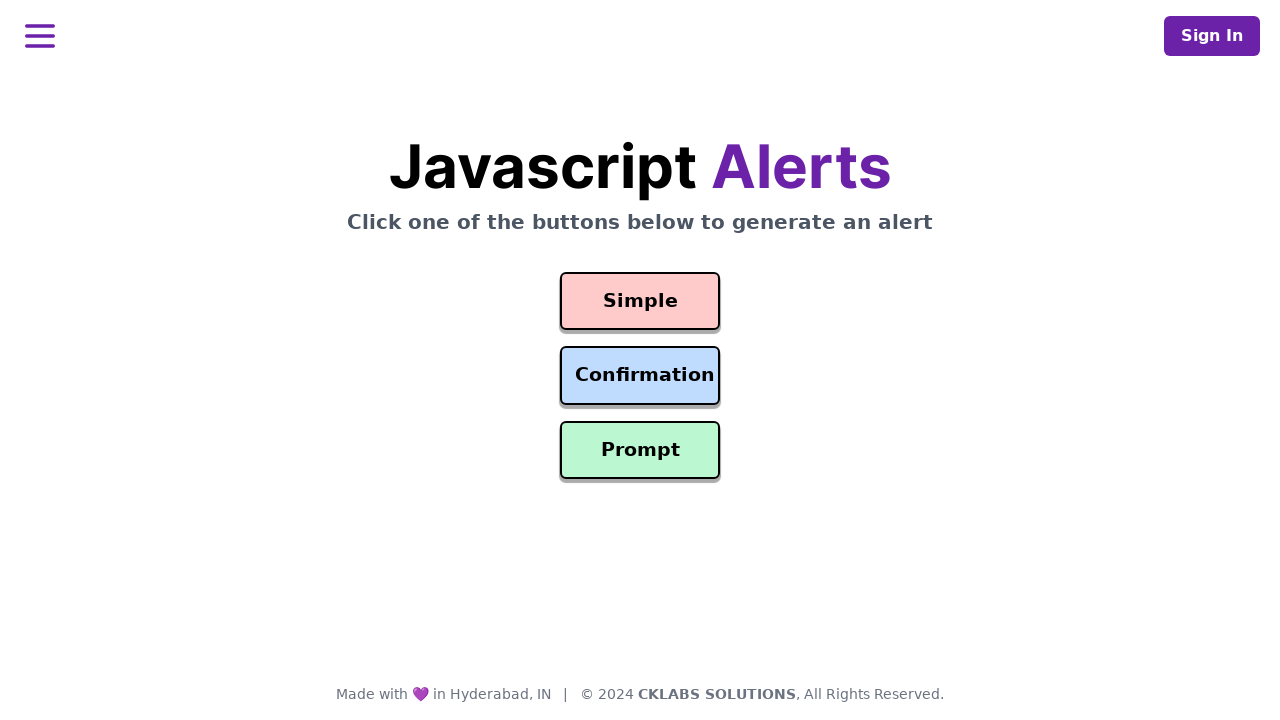

Navigated to alerts training page
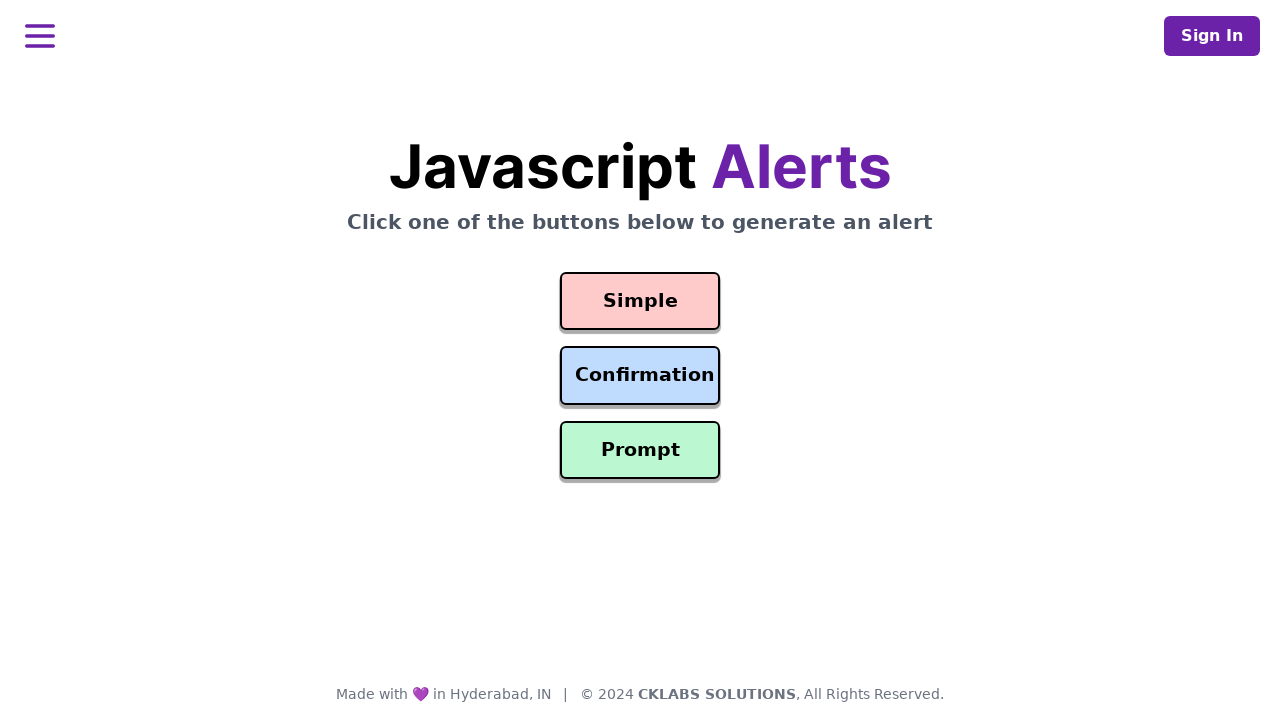

Clicked confirmation button to trigger alert at (640, 376) on #confirmation
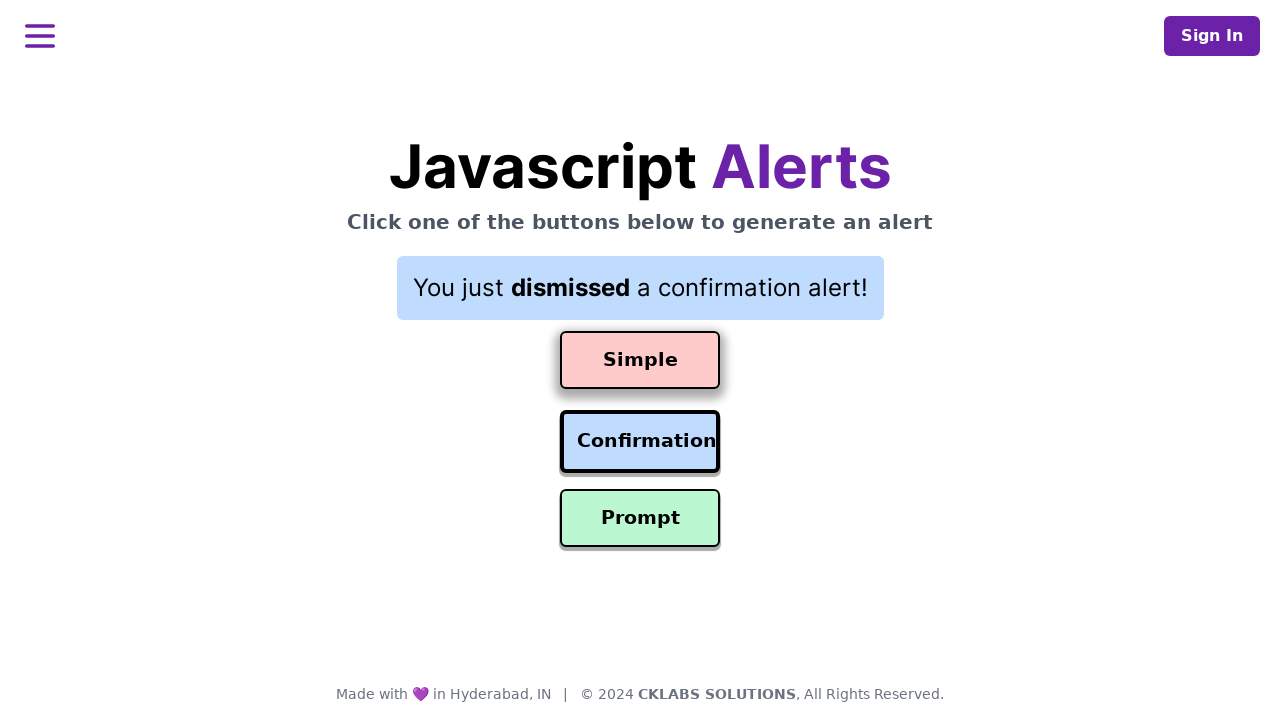

Set up dialog handler to dismiss confirmation alert
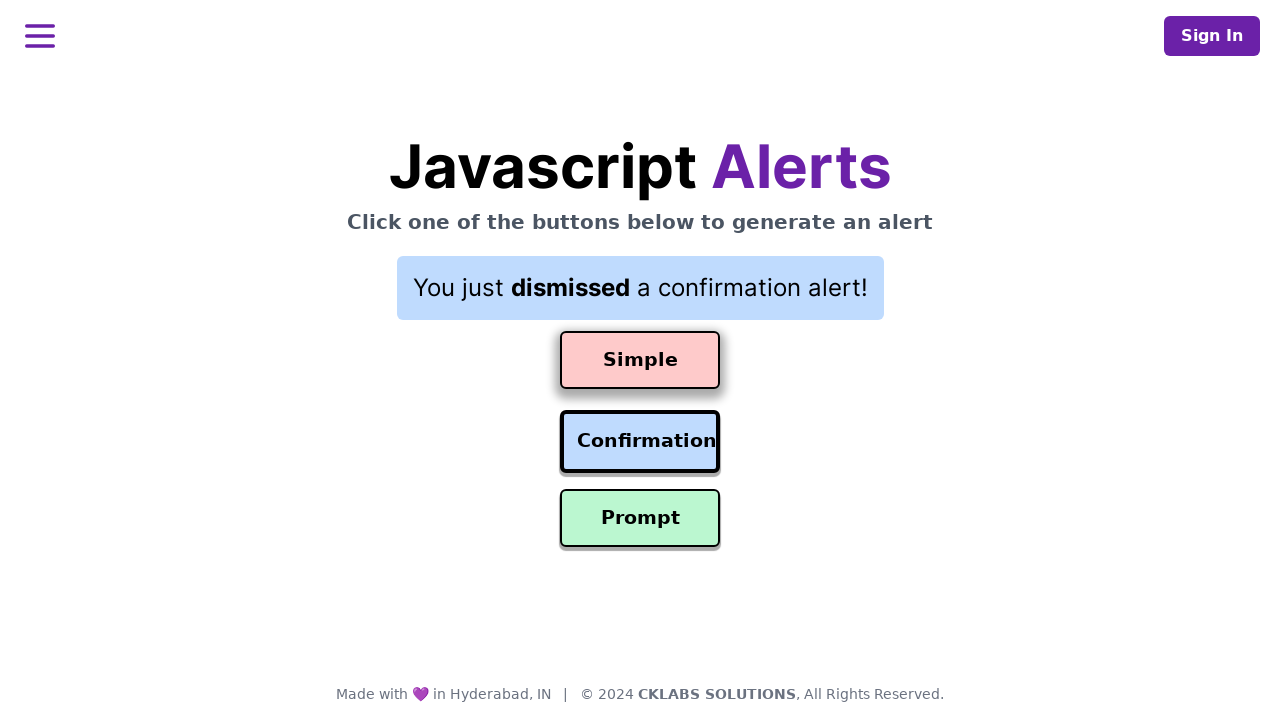

Result element loaded after dismissing alert
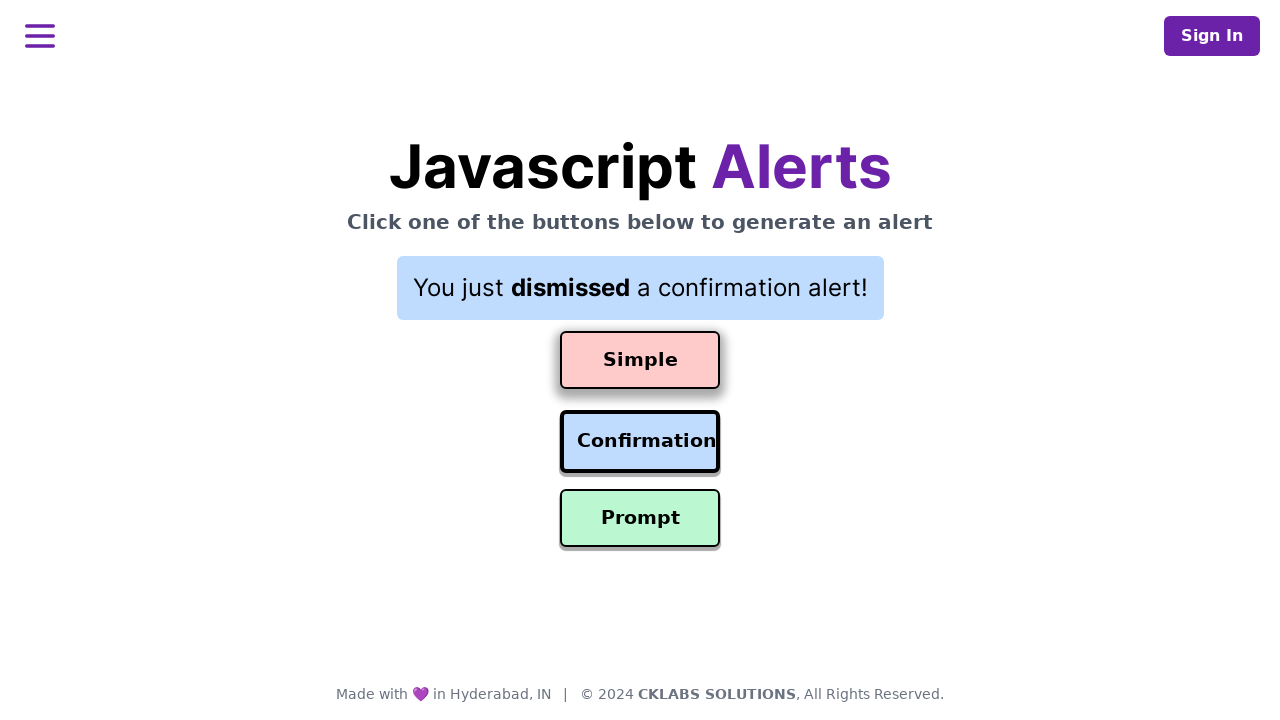

Set up alternative dialog handler function
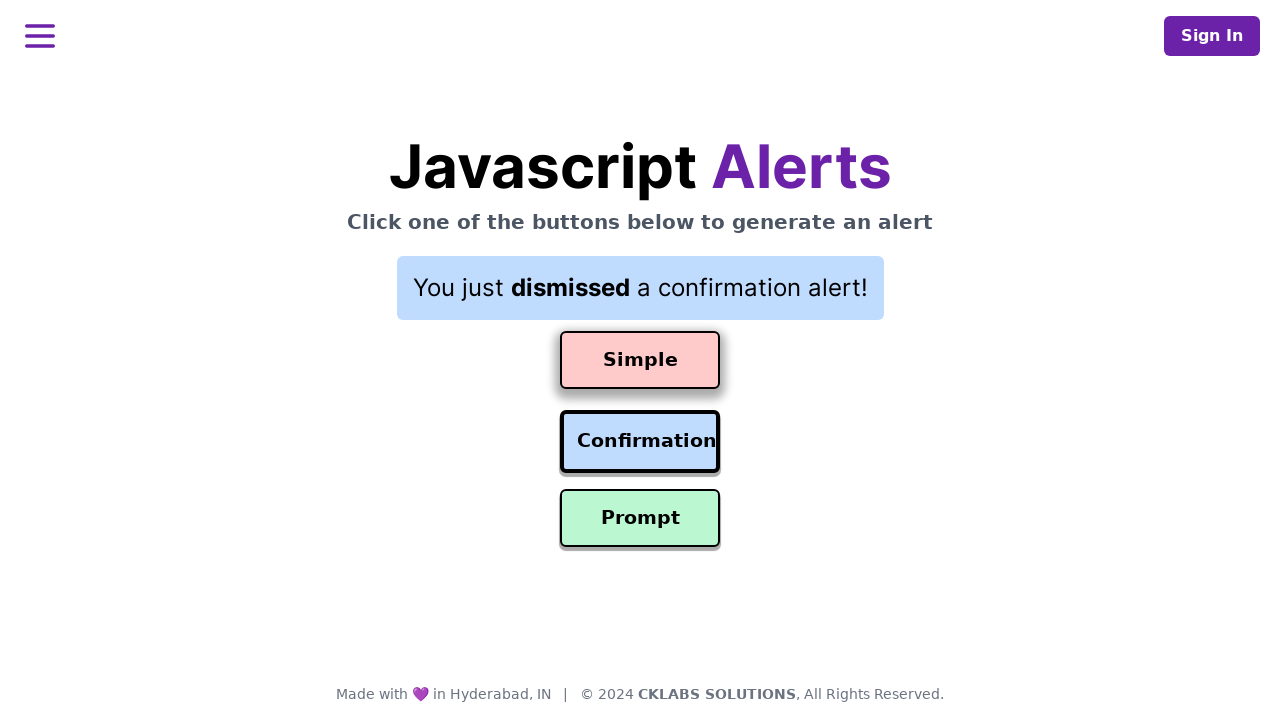

Clicked confirmation button again to trigger alert with alternative handler at (640, 442) on #confirmation
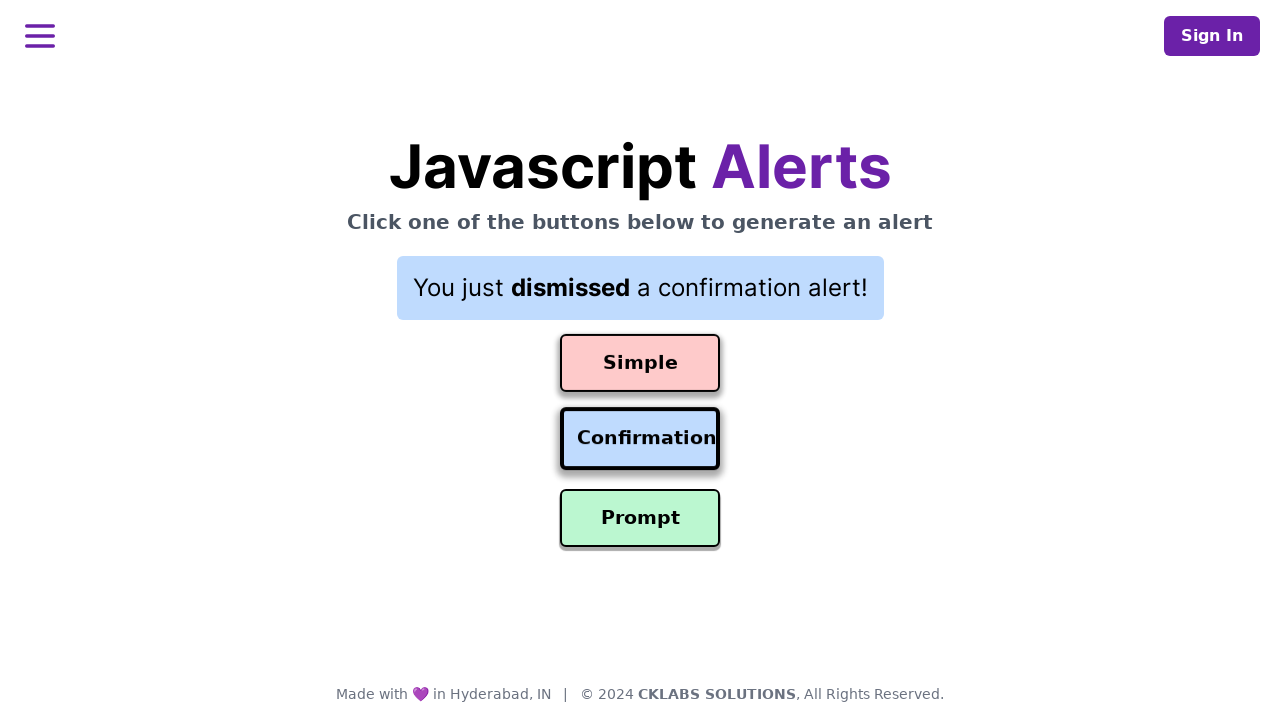

Verified result message is displayed after dismissing confirmation alert
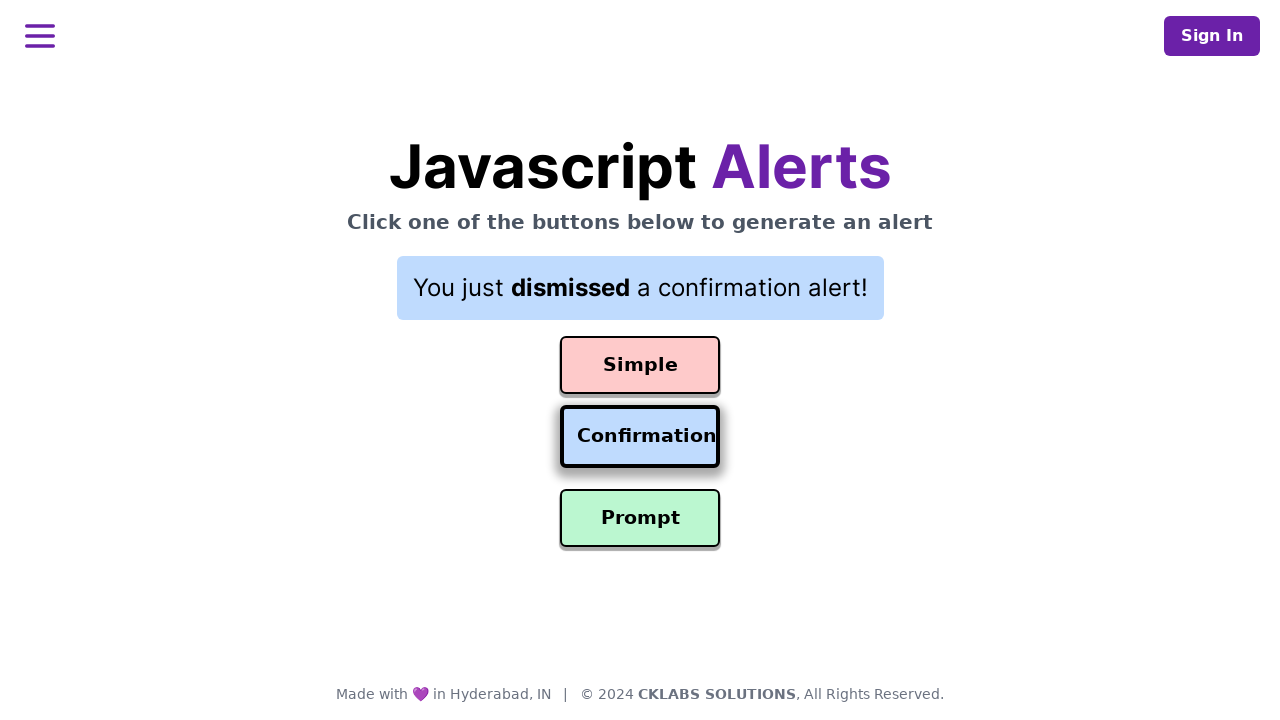

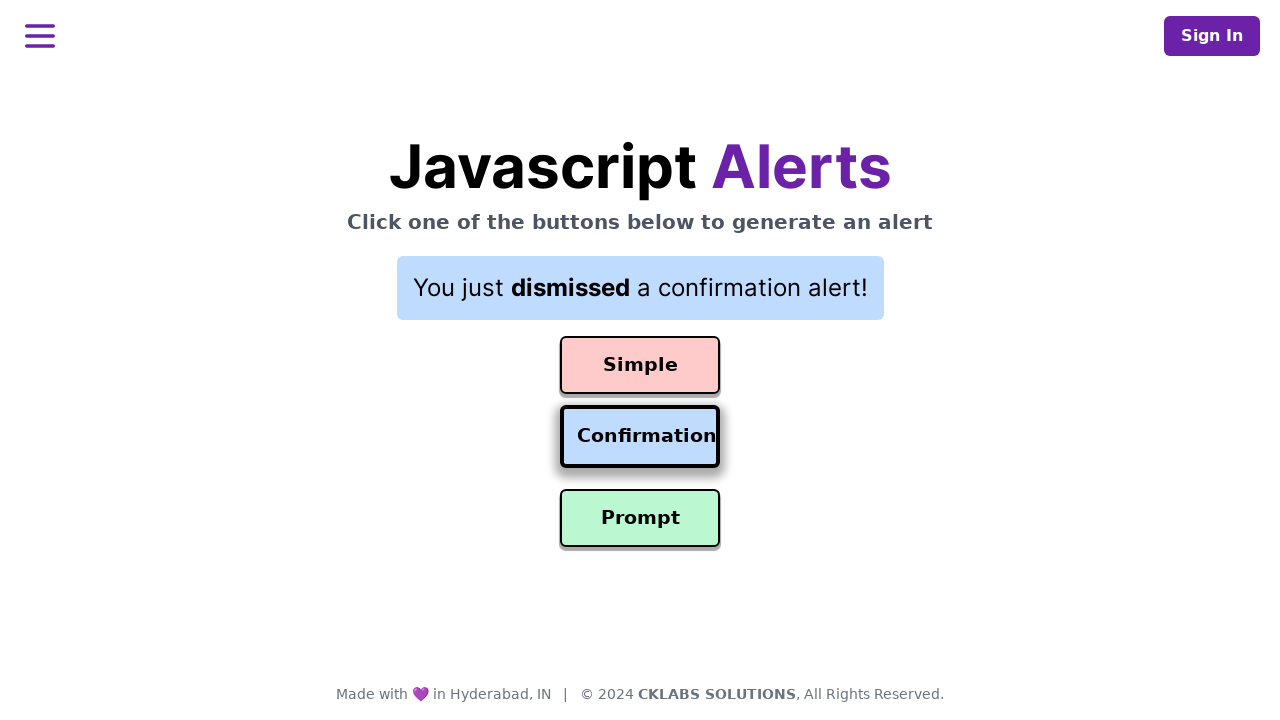